Tests text input functionality by entering text into a field and clicking a button to update its label

Starting URL: http://uitestingplayground.com/textinput

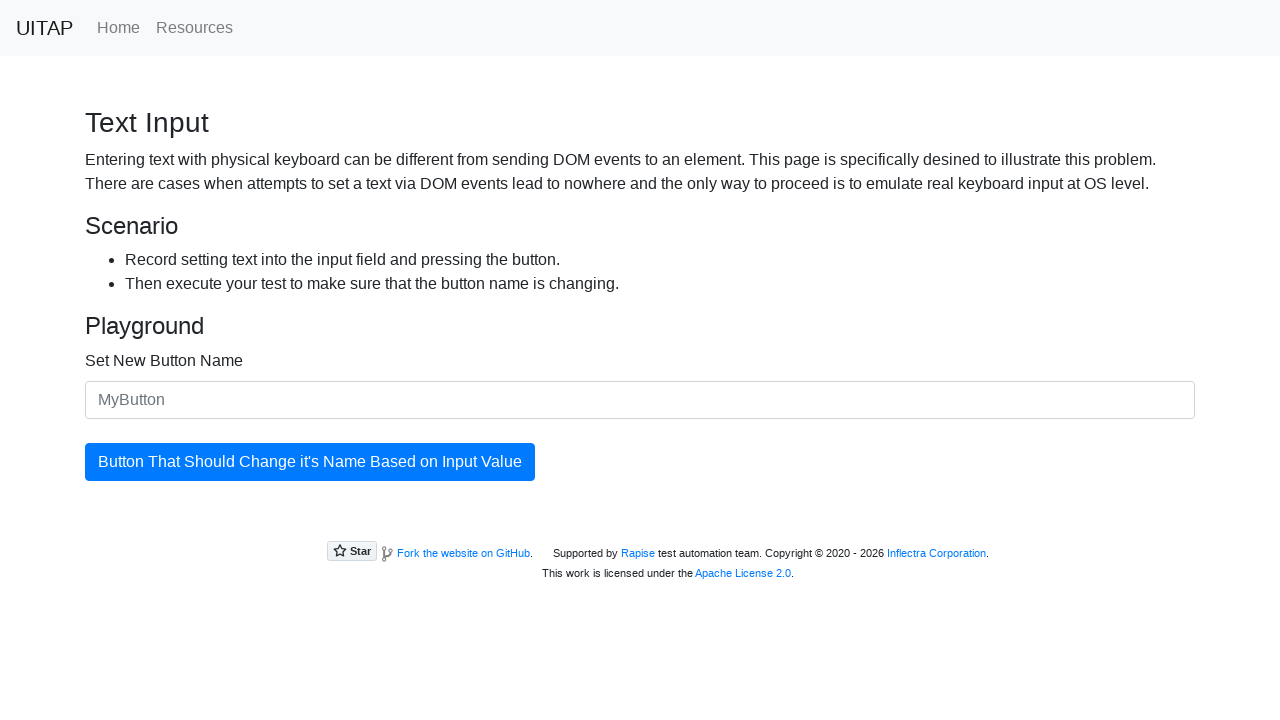

Entered 'SkyPro' into the button name input field on #newButtonName
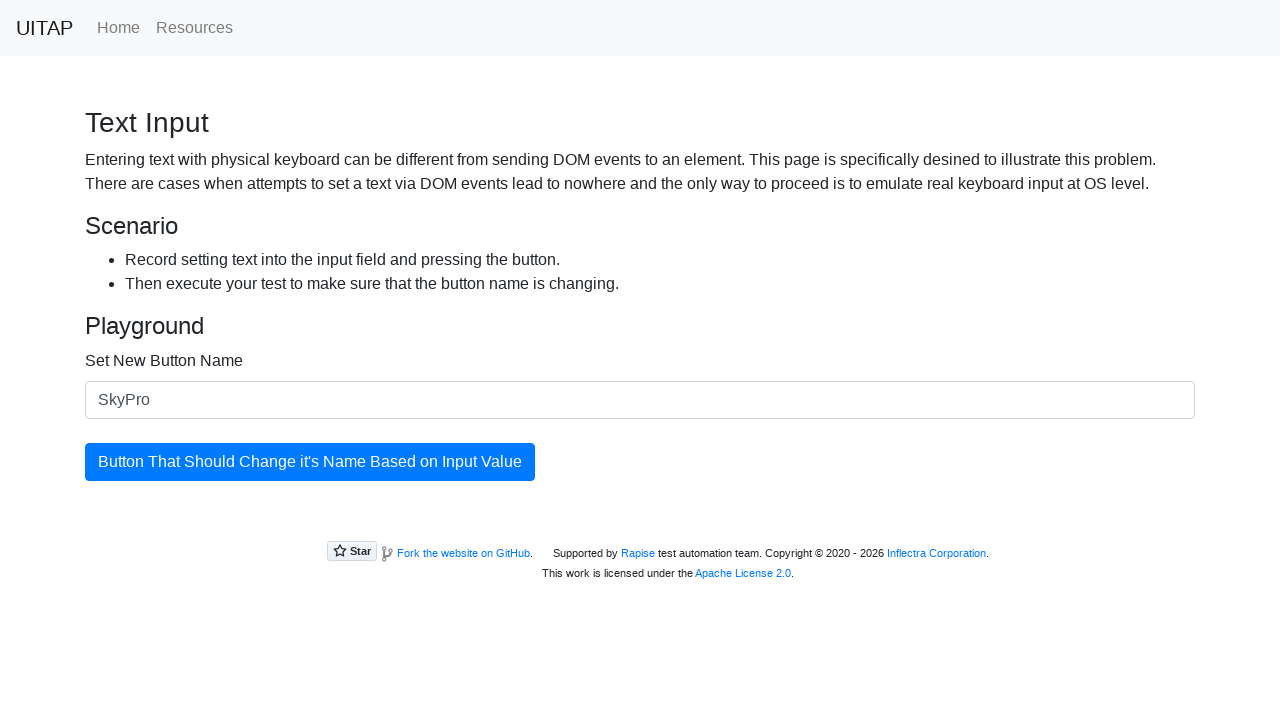

Clicked the updating button to apply the new name at (310, 462) on #updatingButton
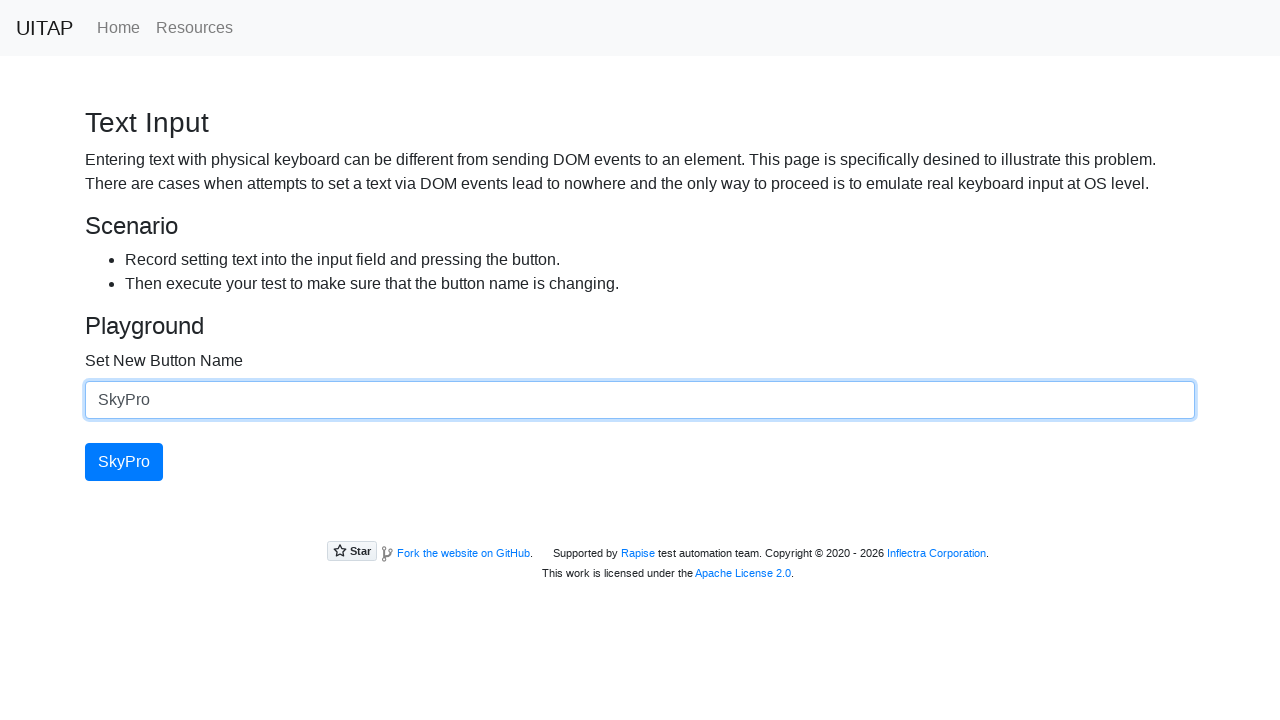

Retrieved updated button text: 'SkyPro'
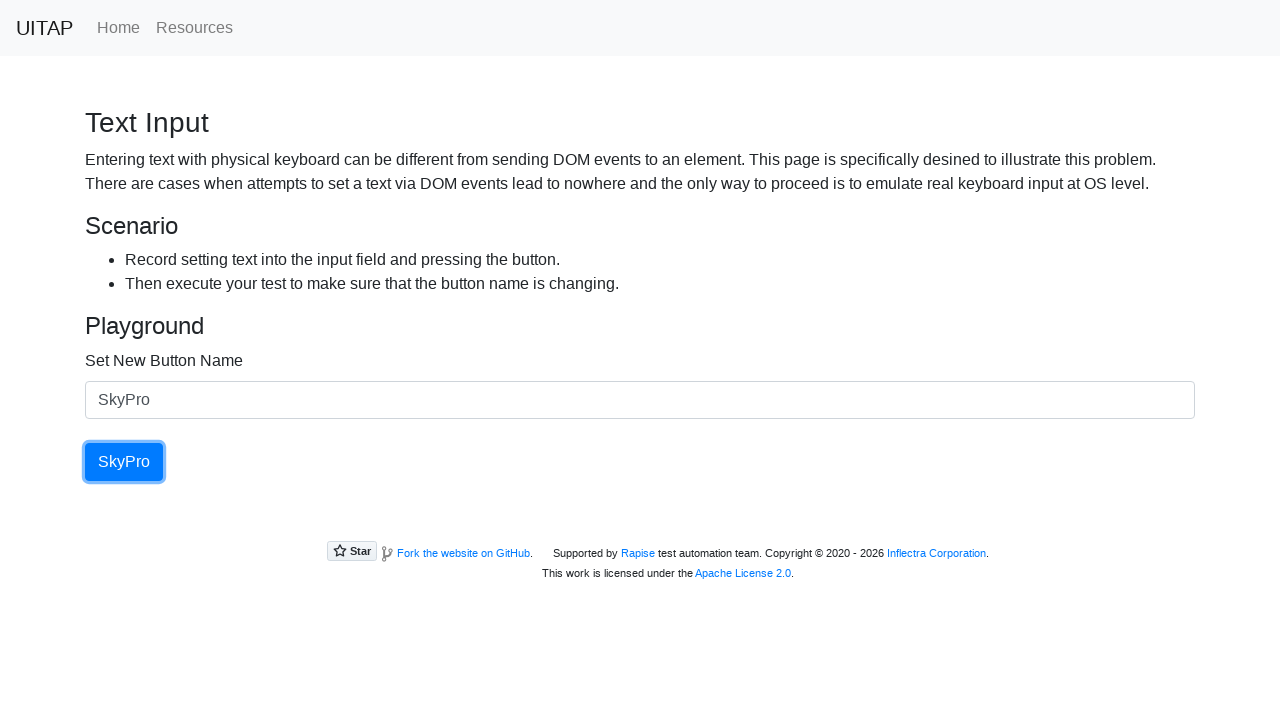

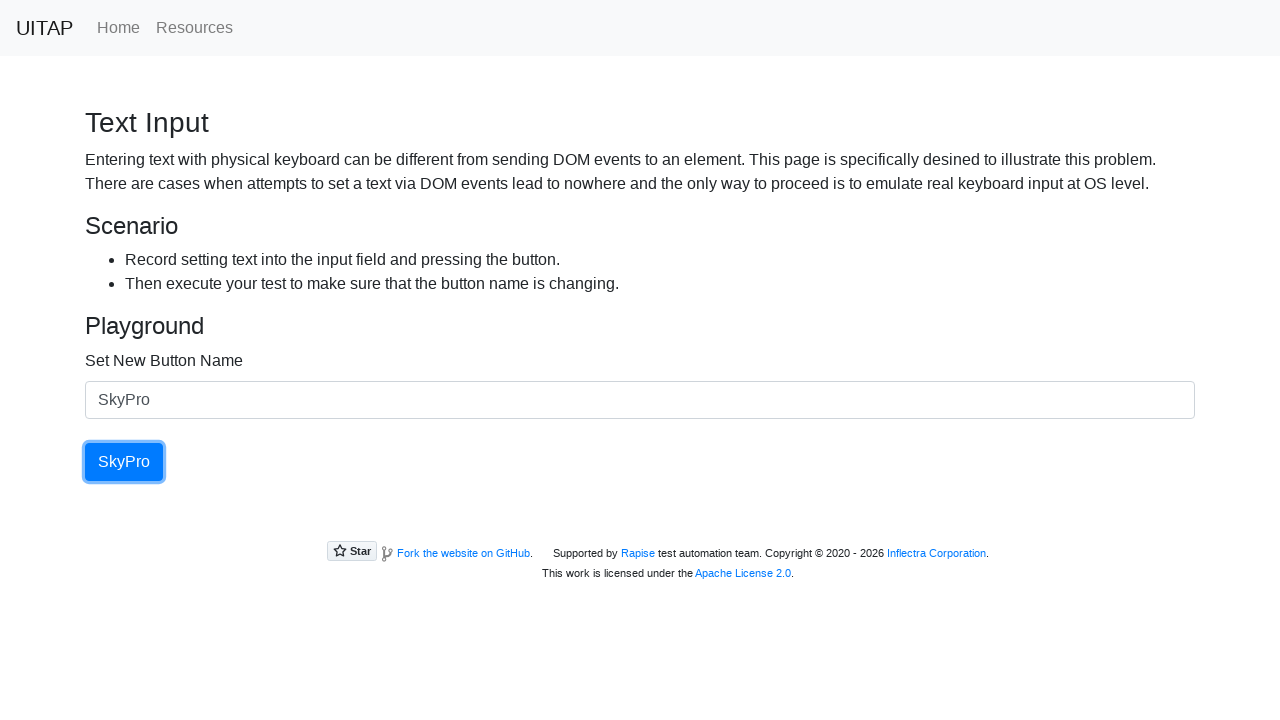